Tests window switching functionality by clicking a link that opens a new window and switching to it to verify the header text

Starting URL: https://the-internet.herokuapp.com/windows

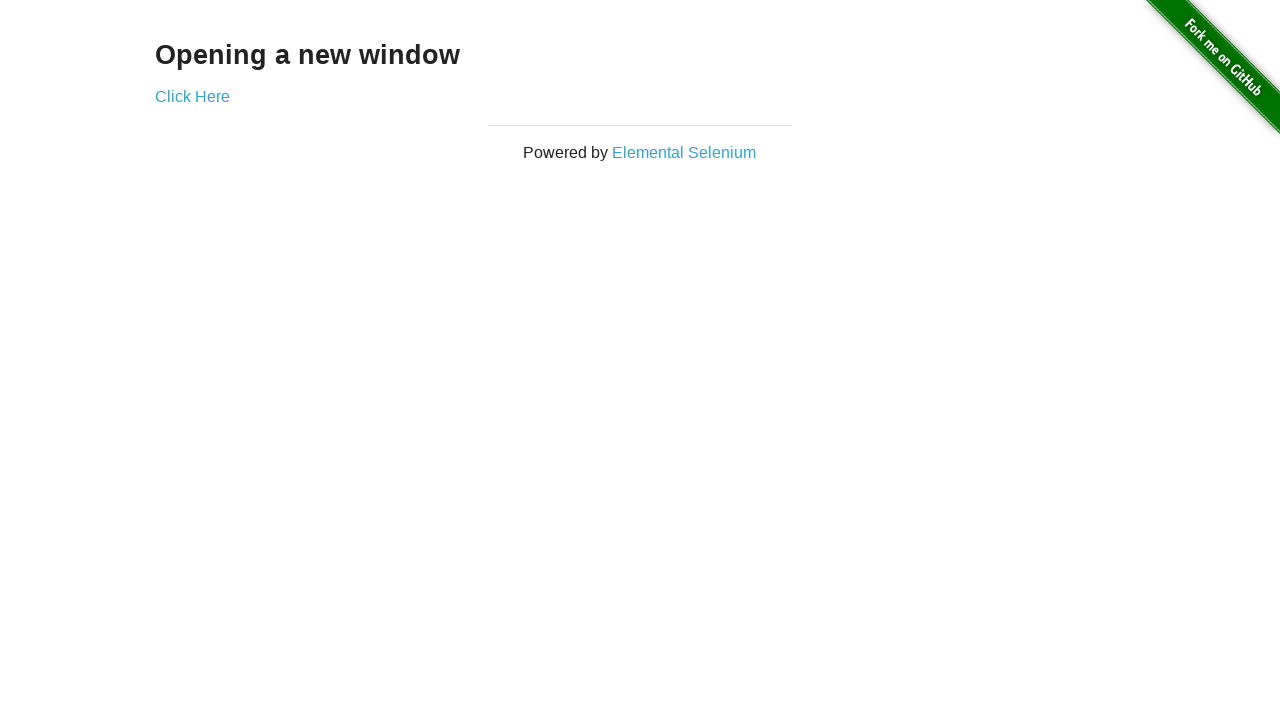

Clicked 'Click Here' link to open new window at (192, 96) on a:has-text('Click Here')
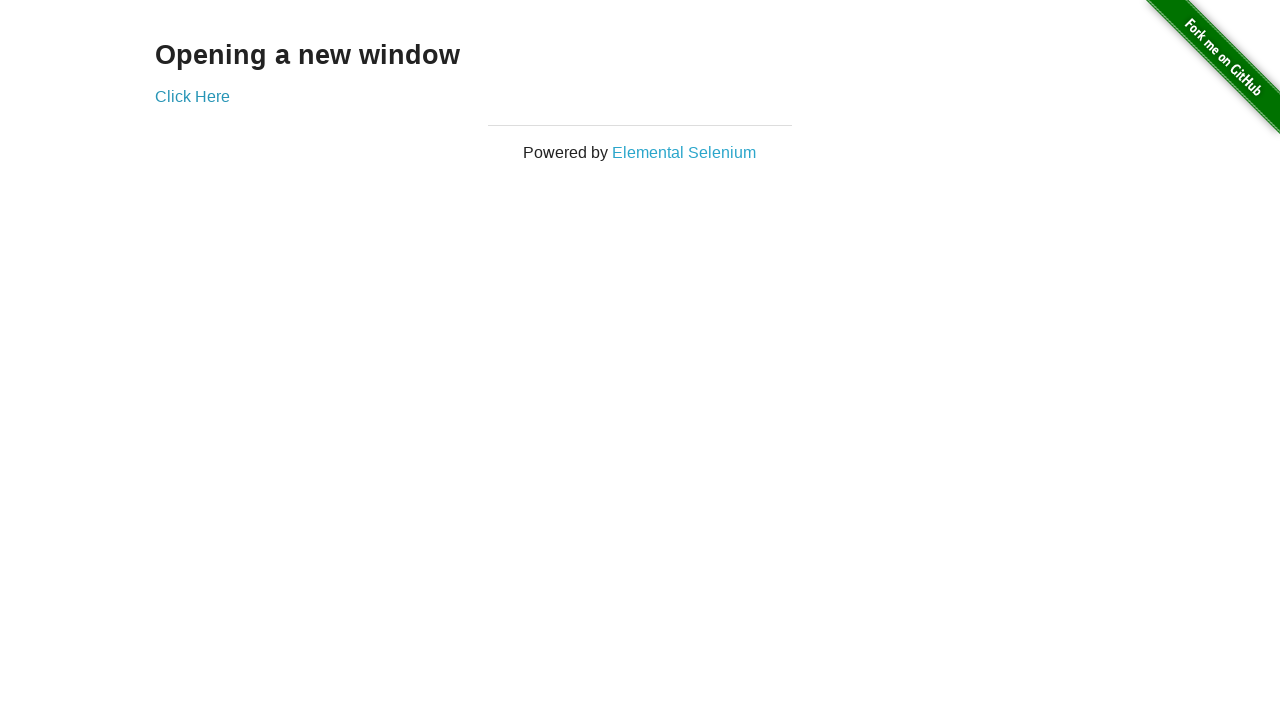

New window opened and captured
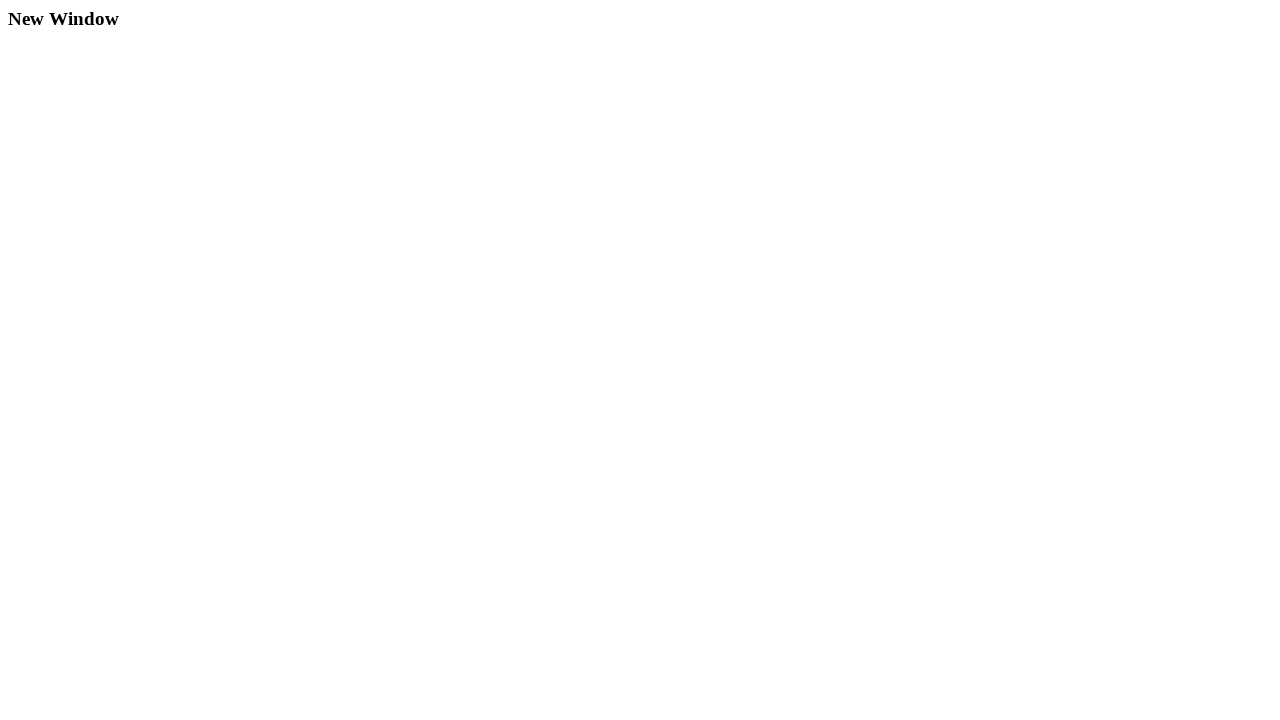

New window page loaded completely
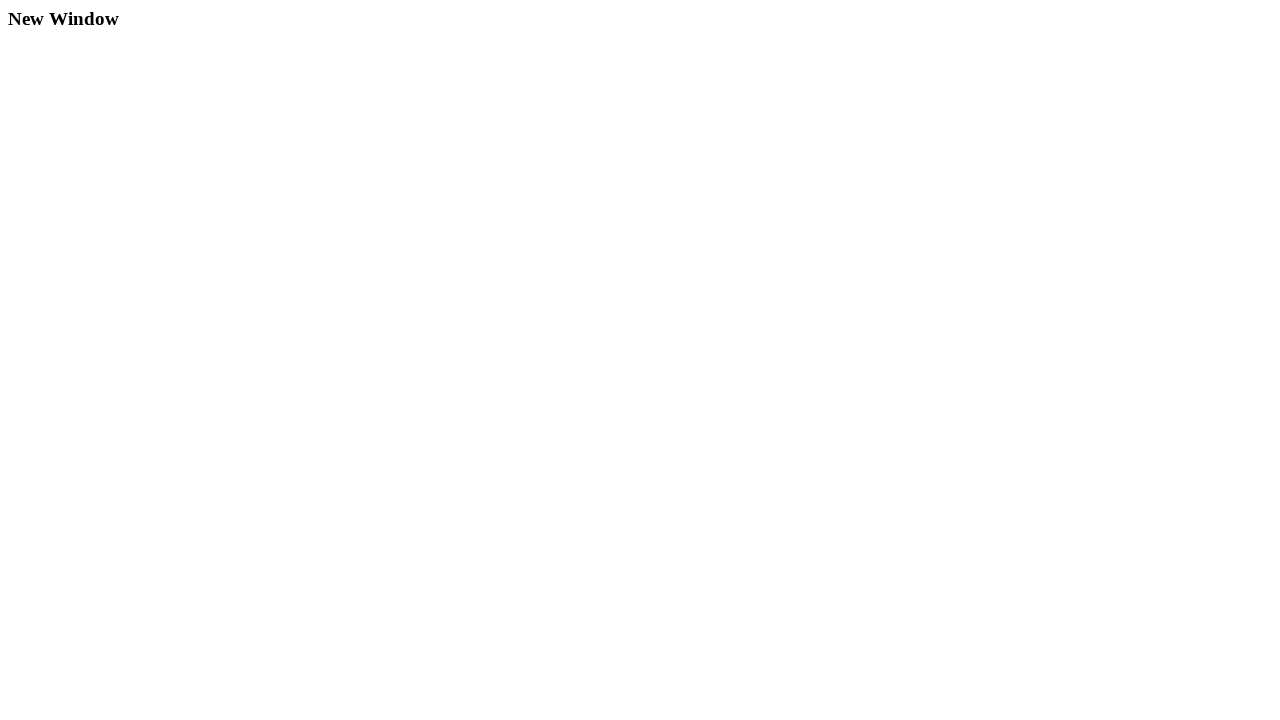

Retrieved header text: New Window
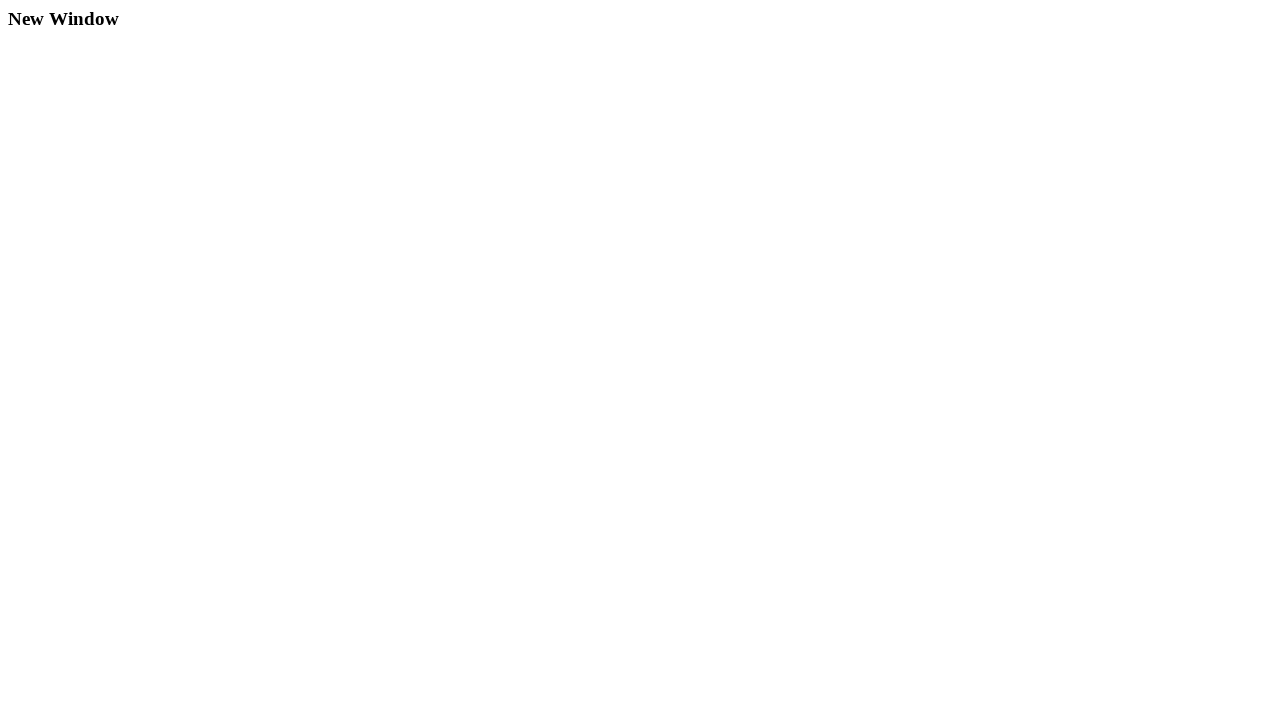

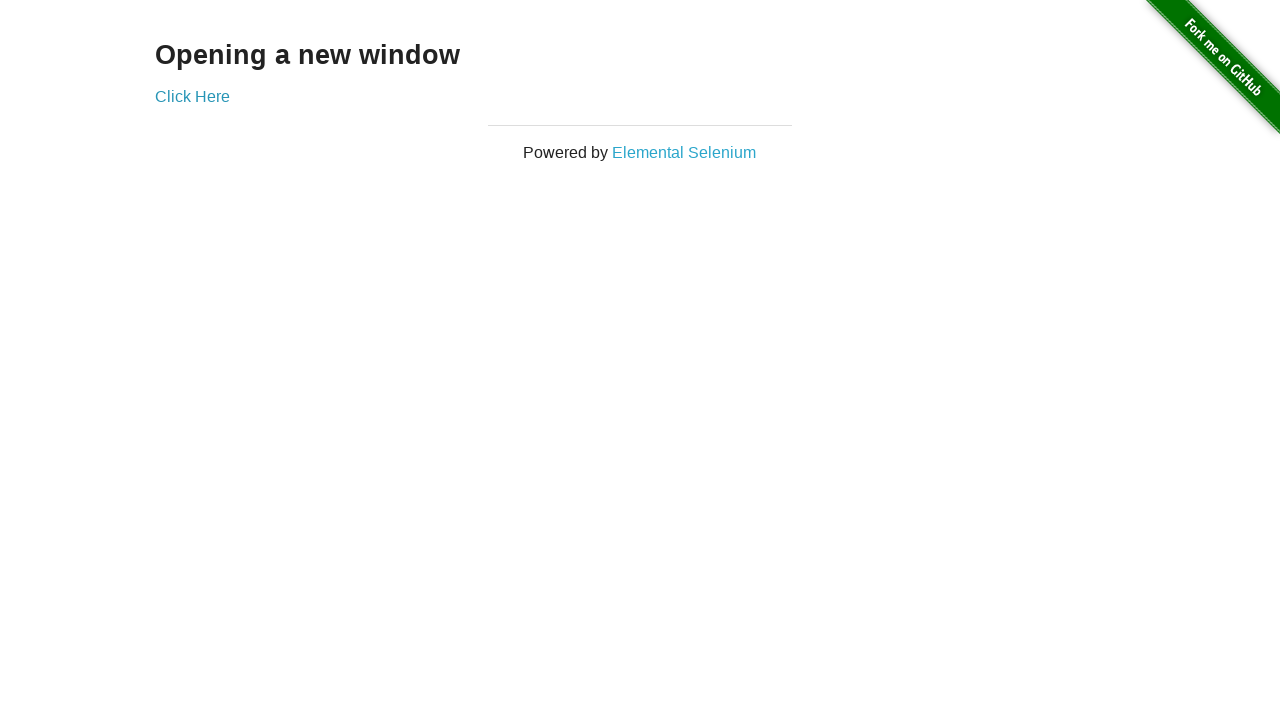